Tests removing a task by clicking the remove button and verifying the task is no longer displayed

Starting URL: https://vvatom.github.io/to-do-list/

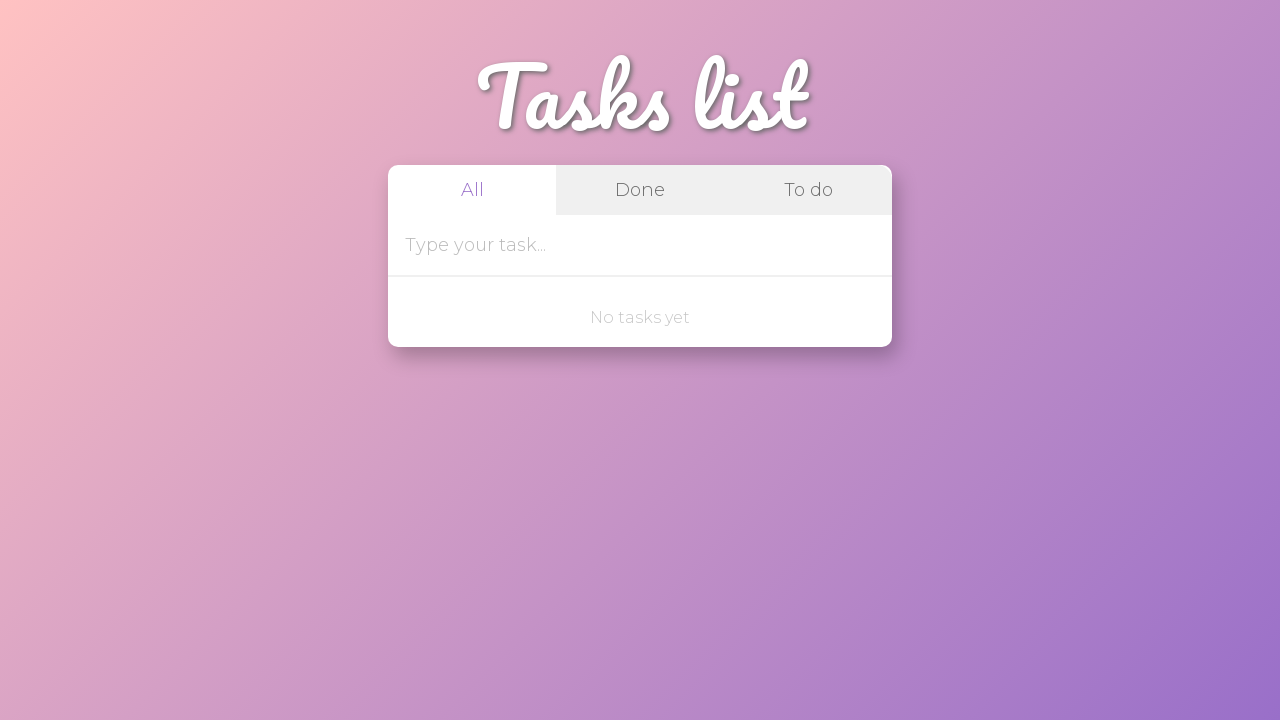

Clicked on task input field at (614, 245) on internal:attr=[placeholder="Type your task..."i]
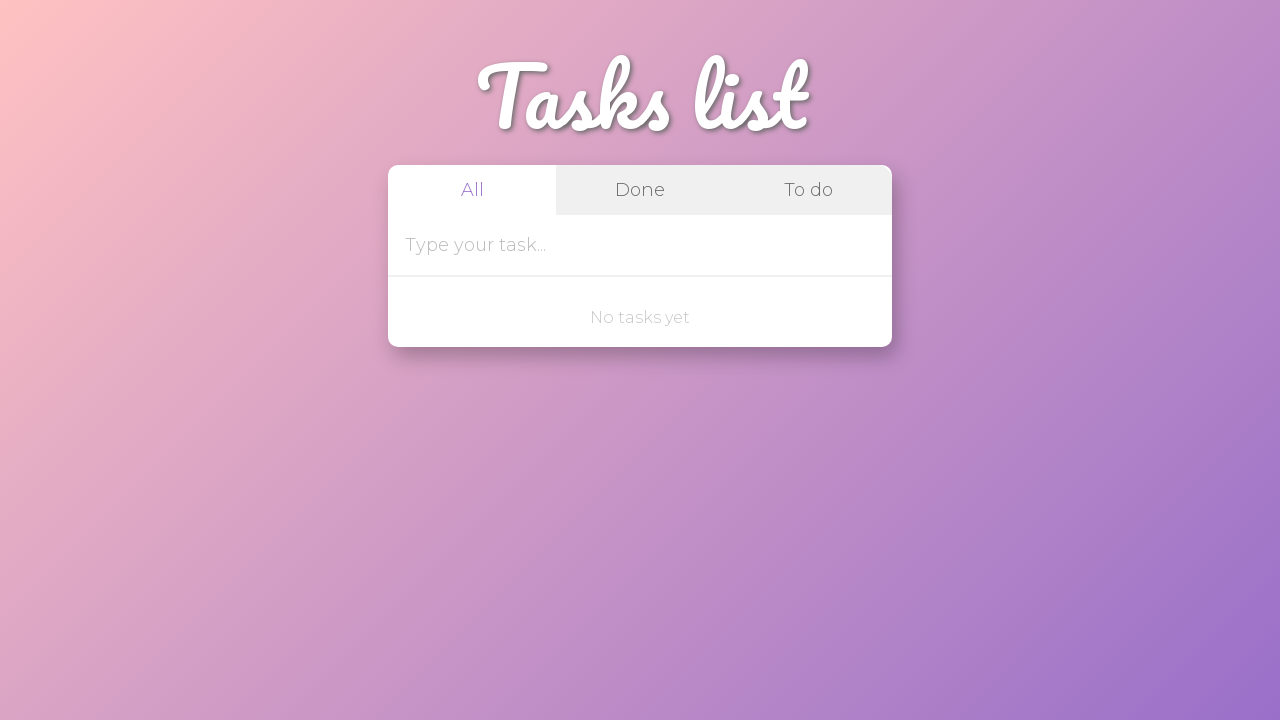

Filled task input field with 'check test' on internal:attr=[placeholder="Type your task..."i]
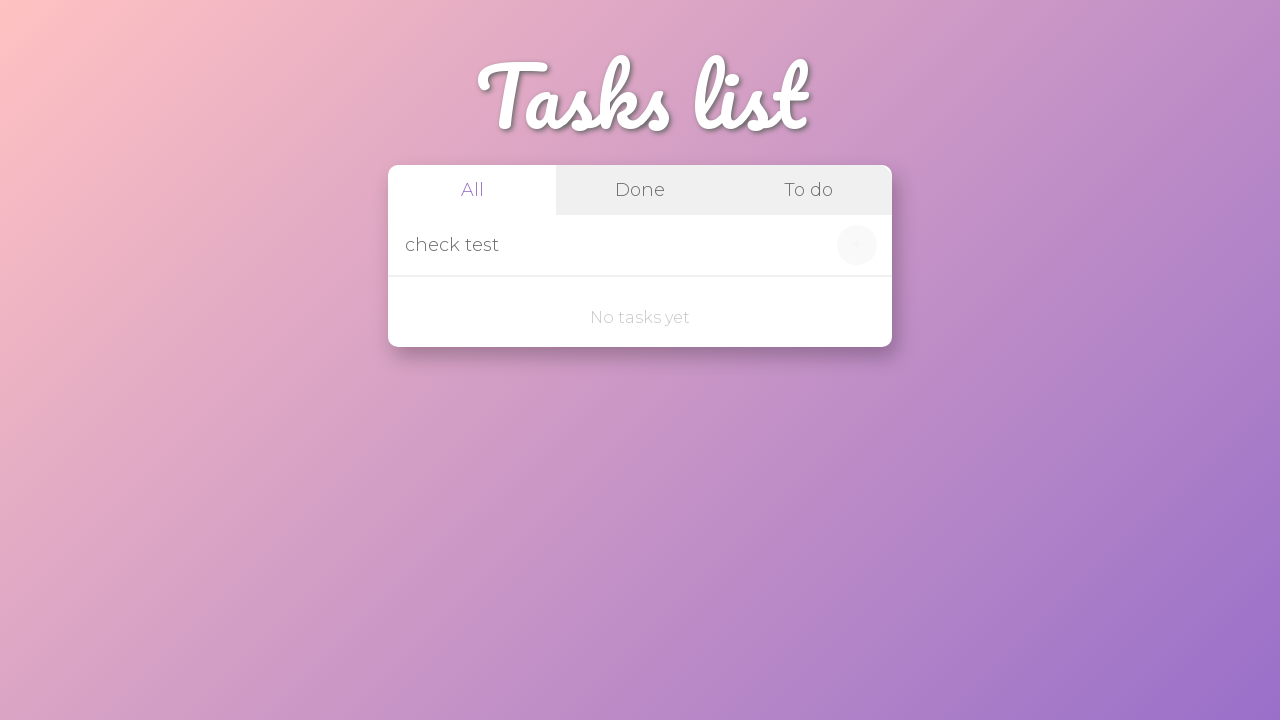

Clicked add task button at (857, 245) on internal:role=button[name="+"i]
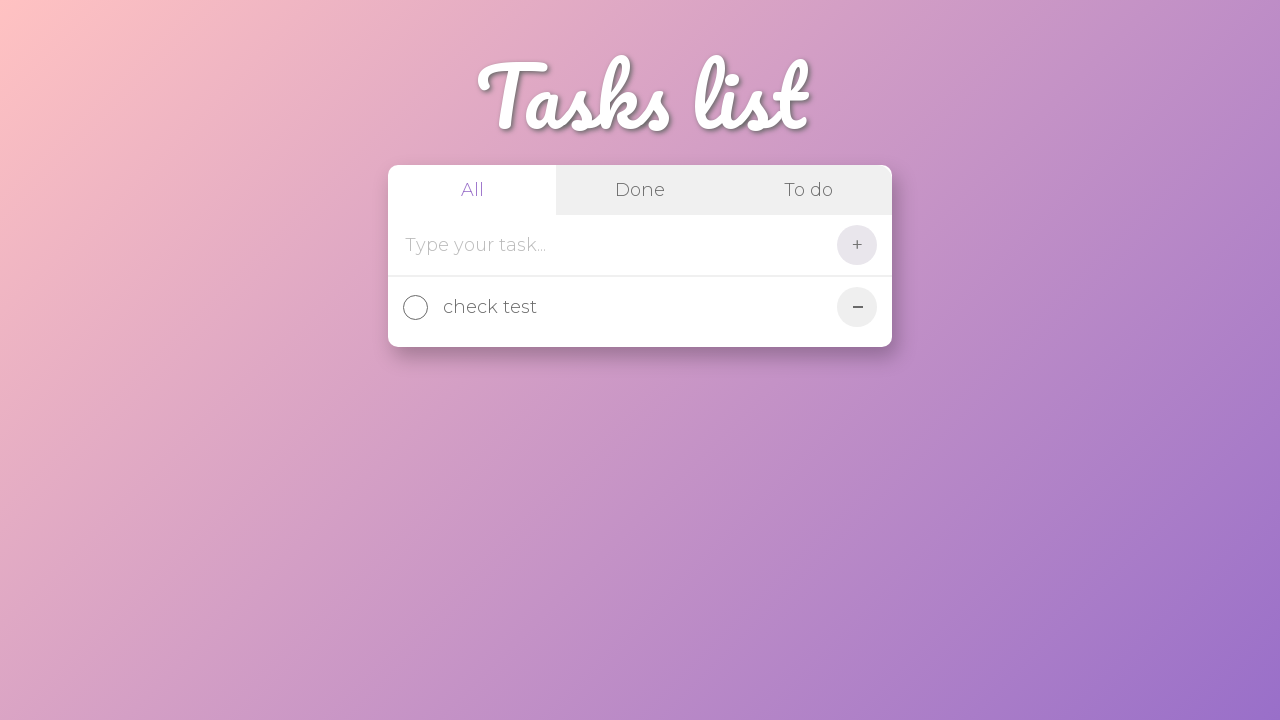

Clicked remove button to delete task at (857, 307) on xpath=//button[contains(@class, 'taskButton')]
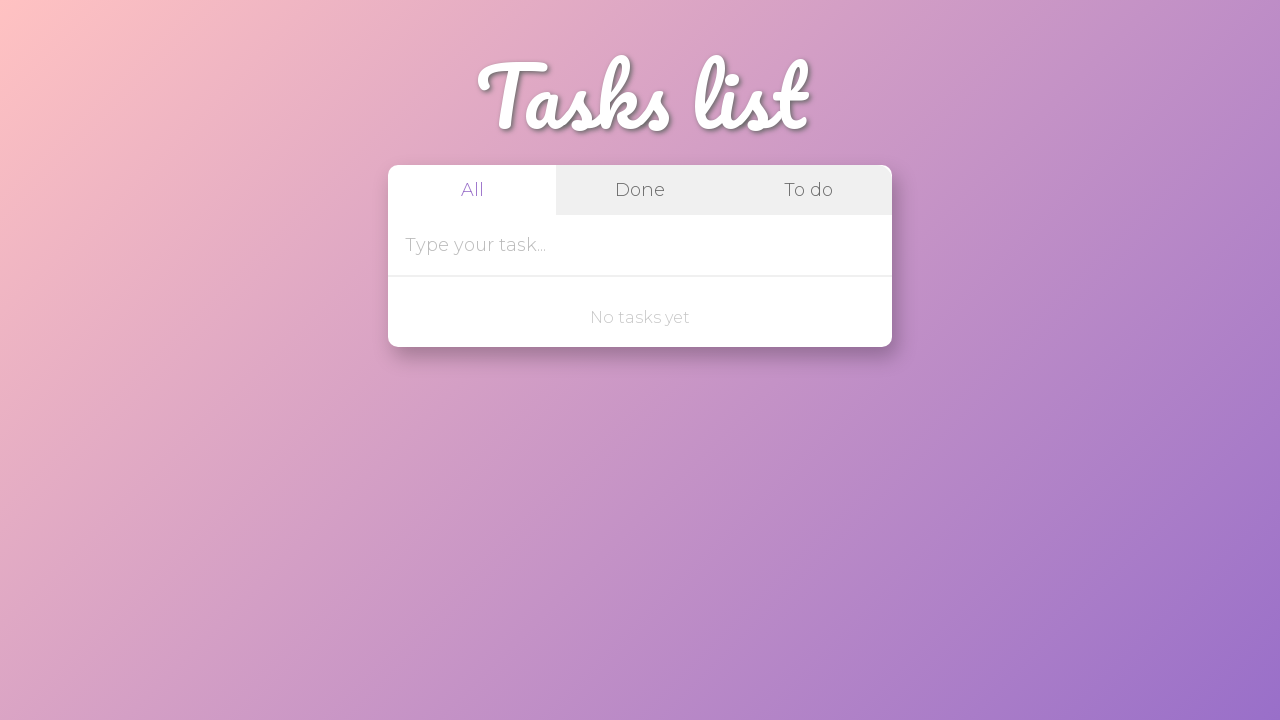

Waited 500ms for task removal to complete
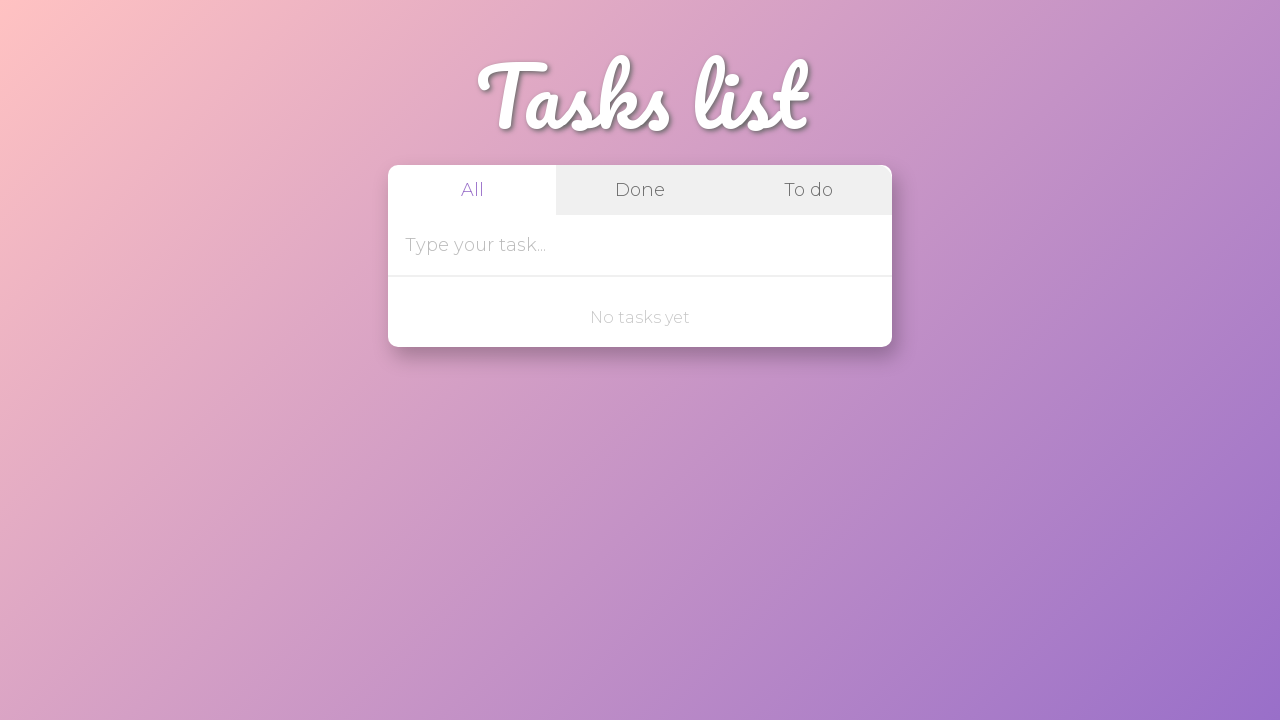

Verified that 'check test' task is no longer displayed
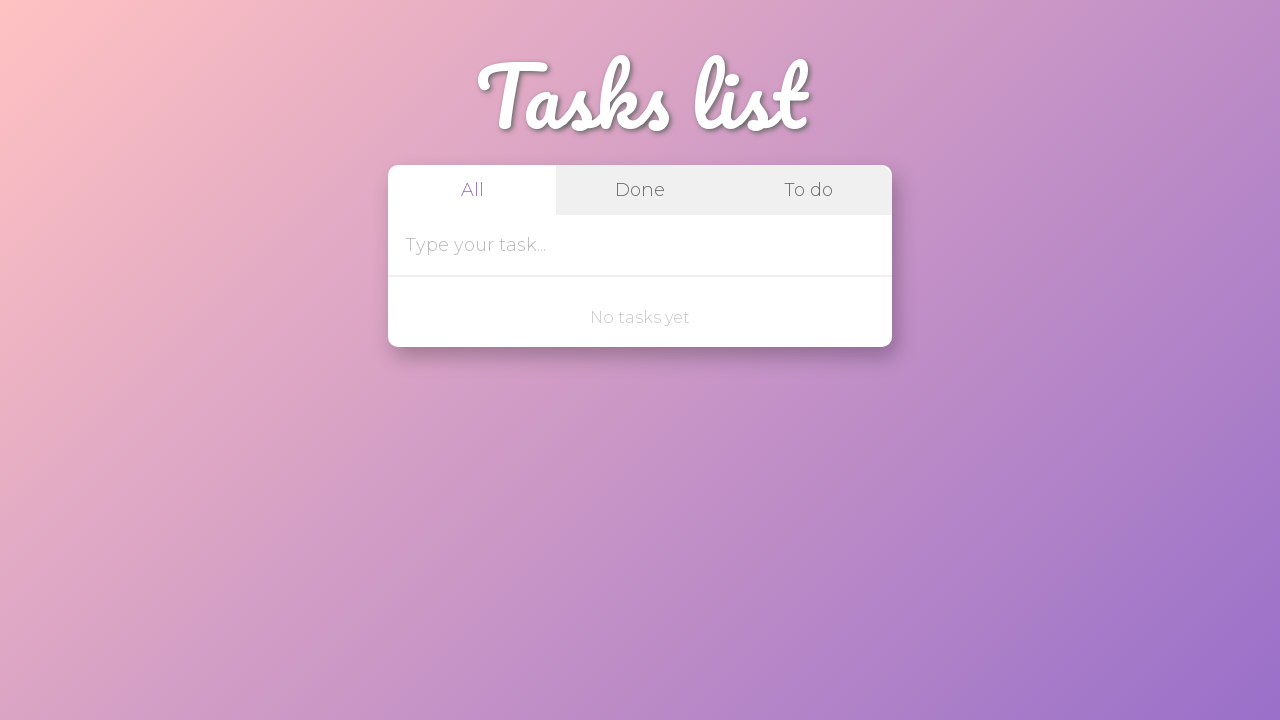

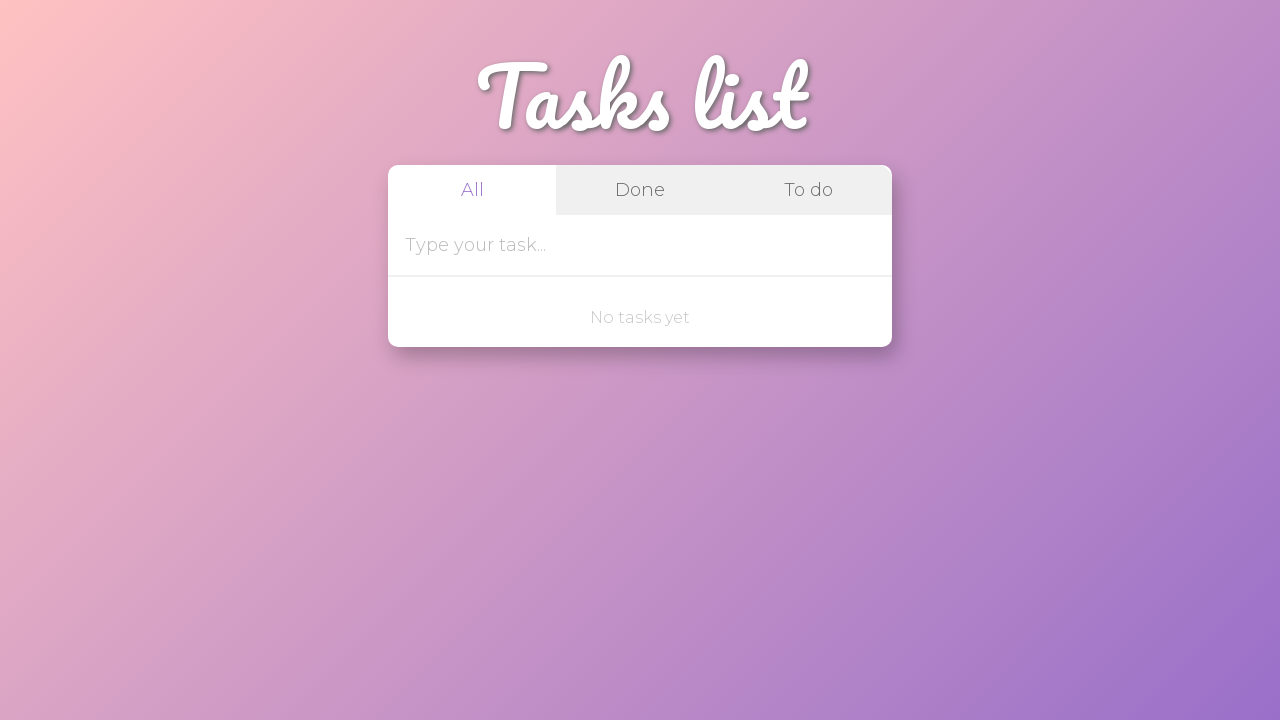